Navigates to the Selenium WebDriver Java practice site and clicks on a form-related link to navigate to a form page.

Starting URL: https://bonigarcia.dev/selenium-webdriver-java/

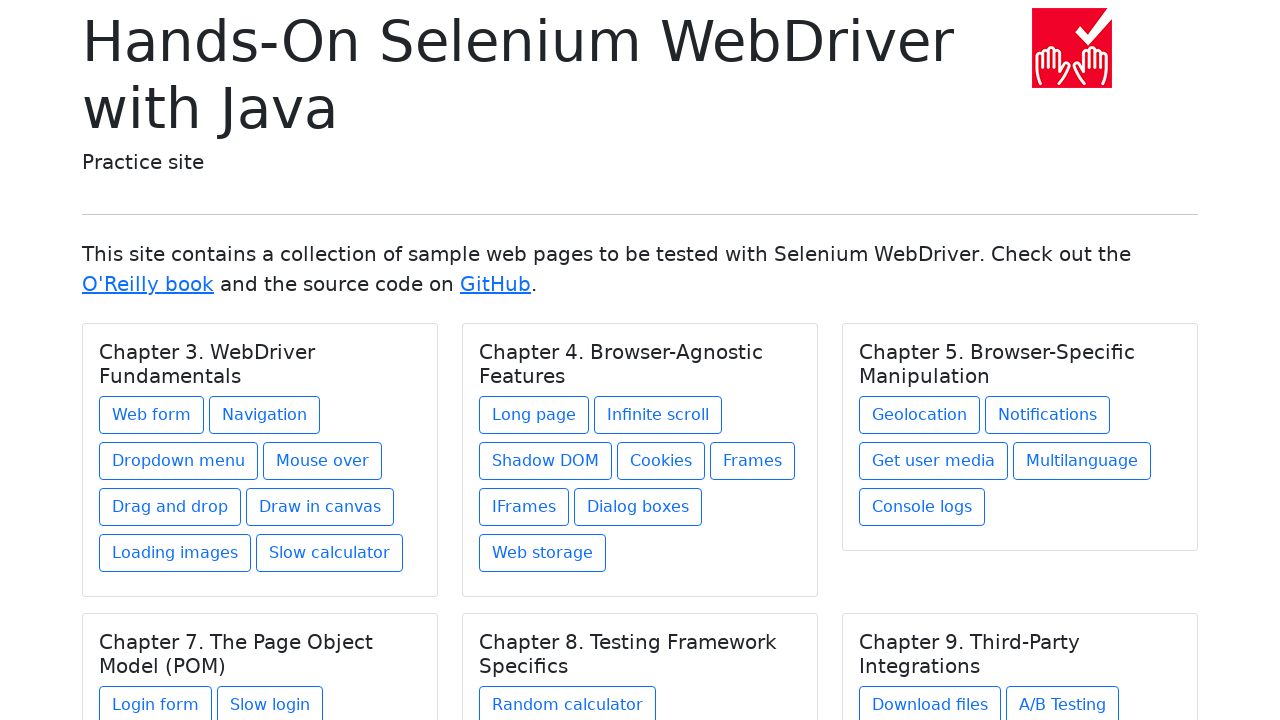

Verified page title contains 'Selenium WebDriver'
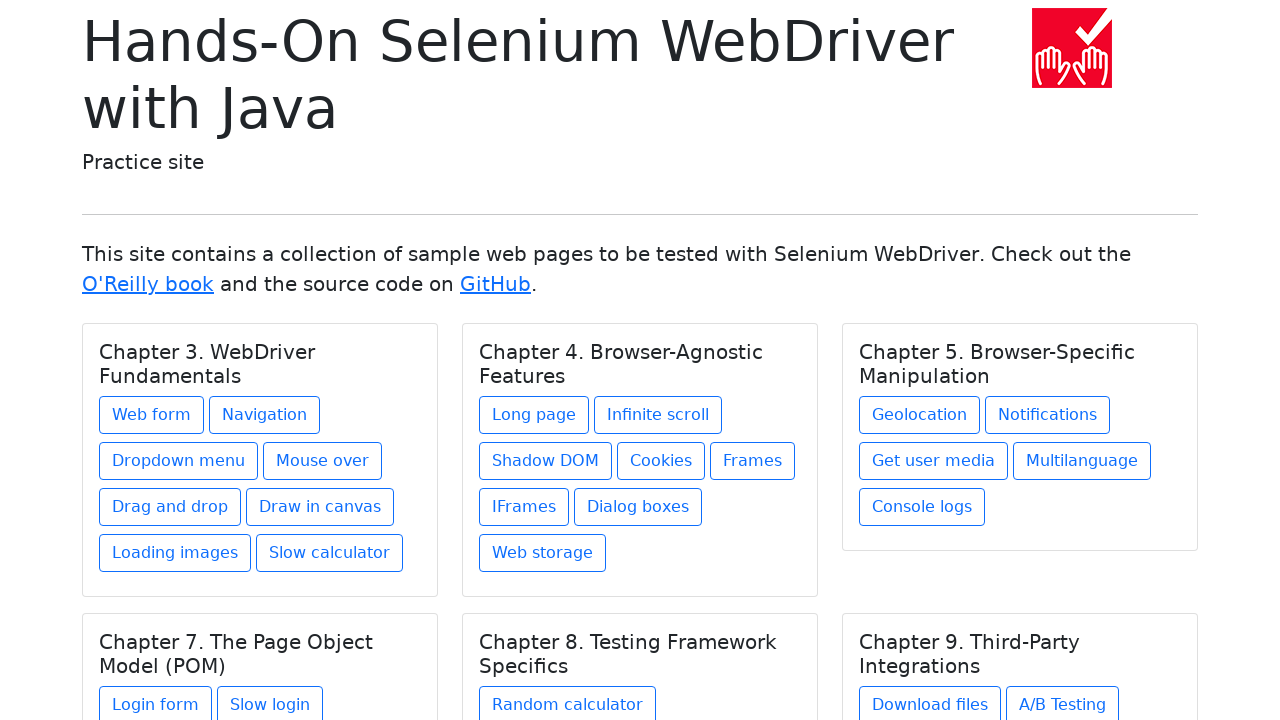

Clicked on form-related link at (152, 415) on a:has-text('form')
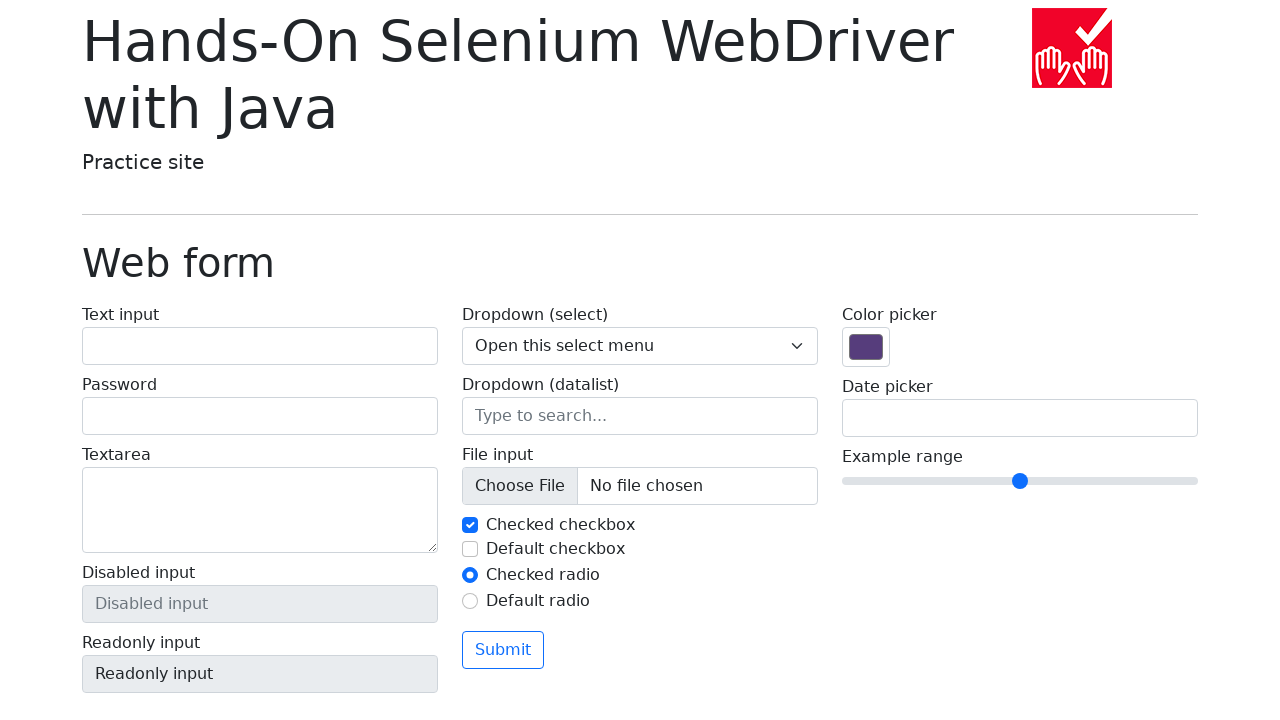

Navigation to form page completed
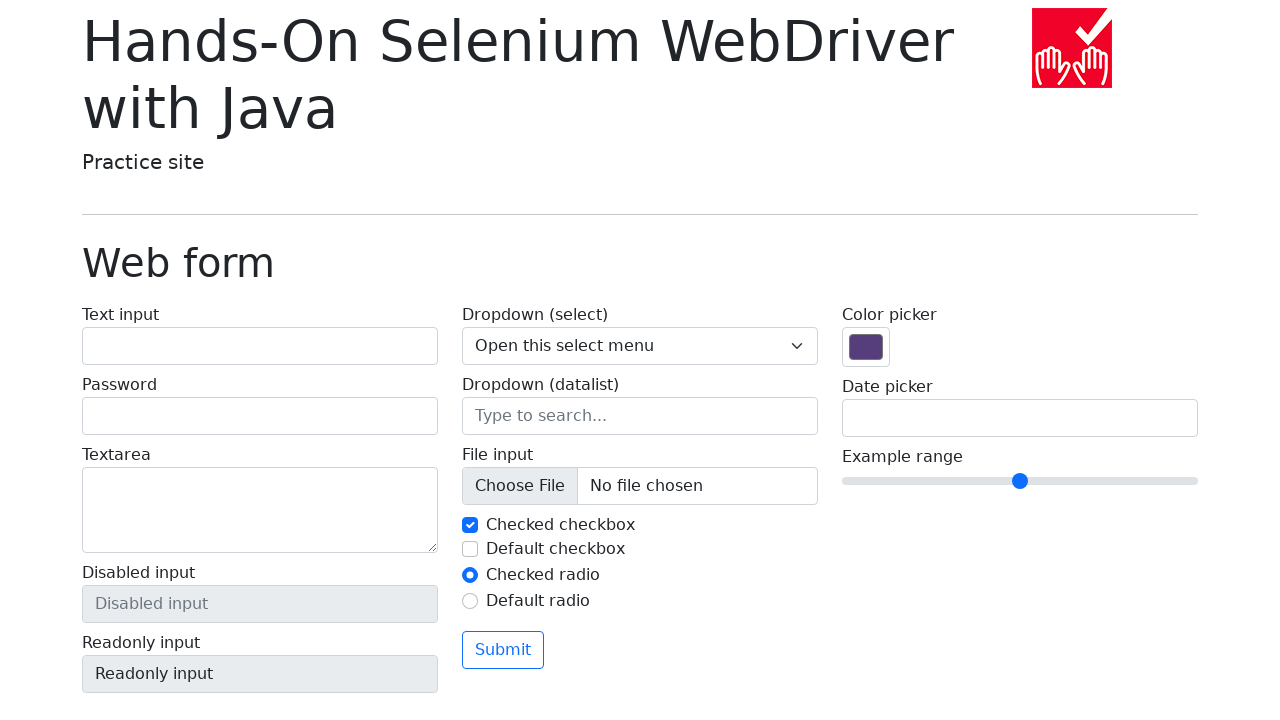

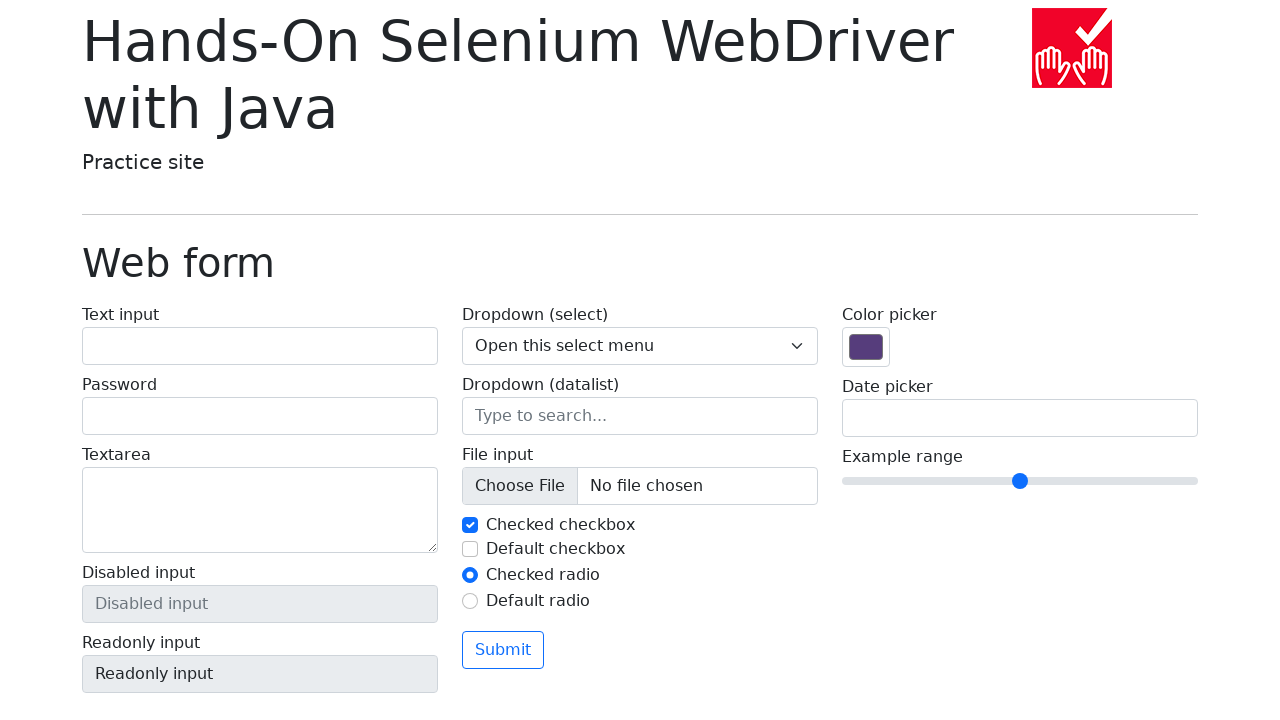